Tests JavaScript confirm box functionality by switching to an iframe, clicking a button to trigger a confirm dialog, accepting the alert, and verifying the confirmation message

Starting URL: https://www.w3schools.com/js/tryit.asp?filename=tryjs_confirm

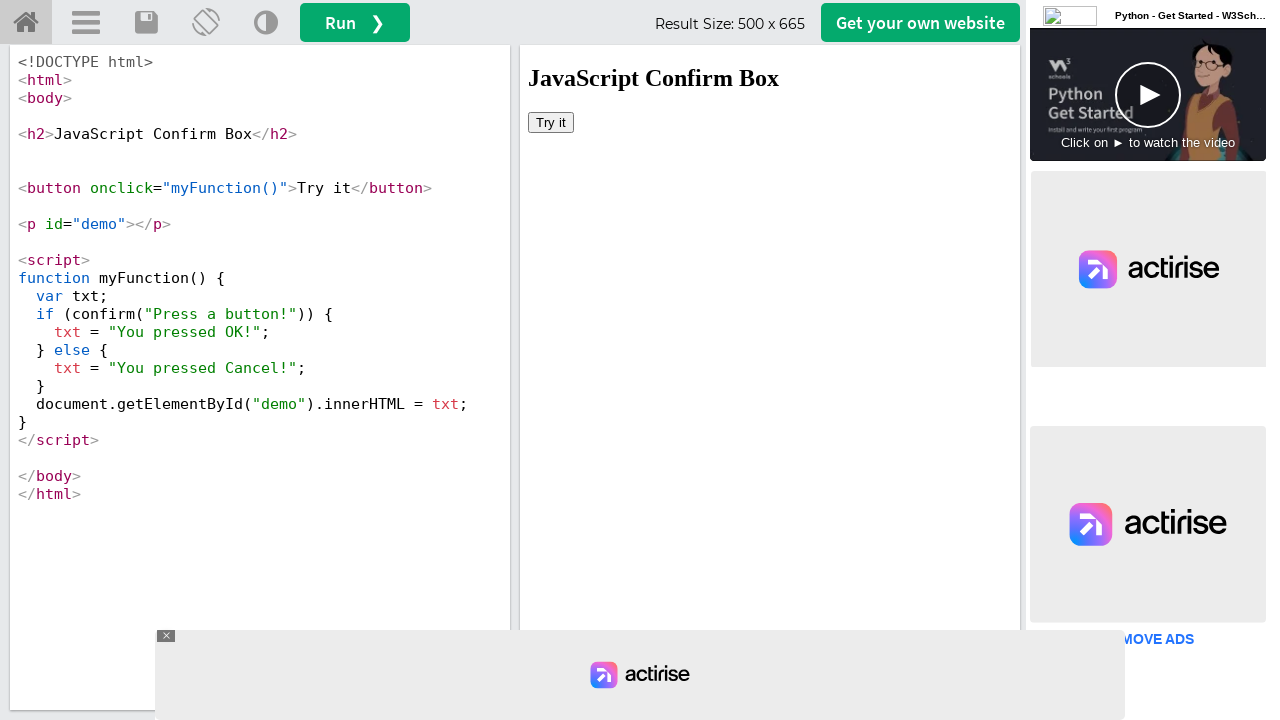

Located iframe with id 'iframeResult'
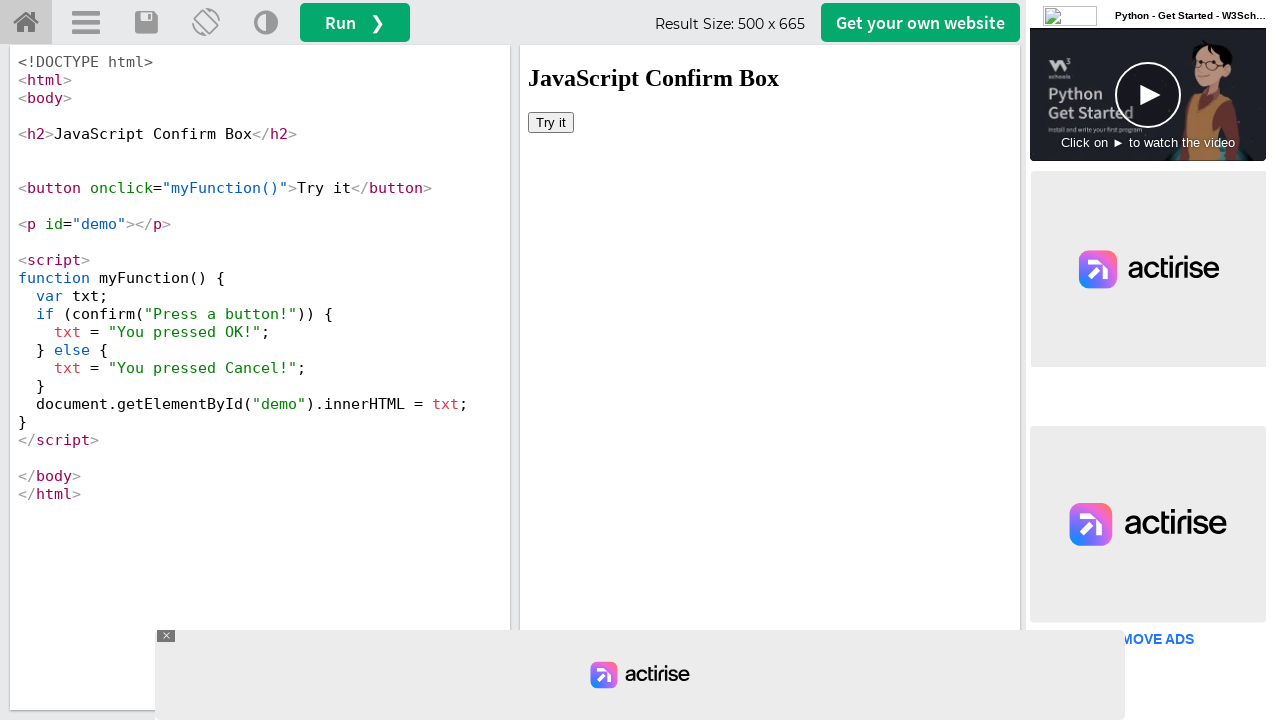

Clicked button to trigger JavaScript confirm dialog at (551, 122) on #iframeResult >> internal:control=enter-frame >> xpath=//h2[text()='JavaScript C
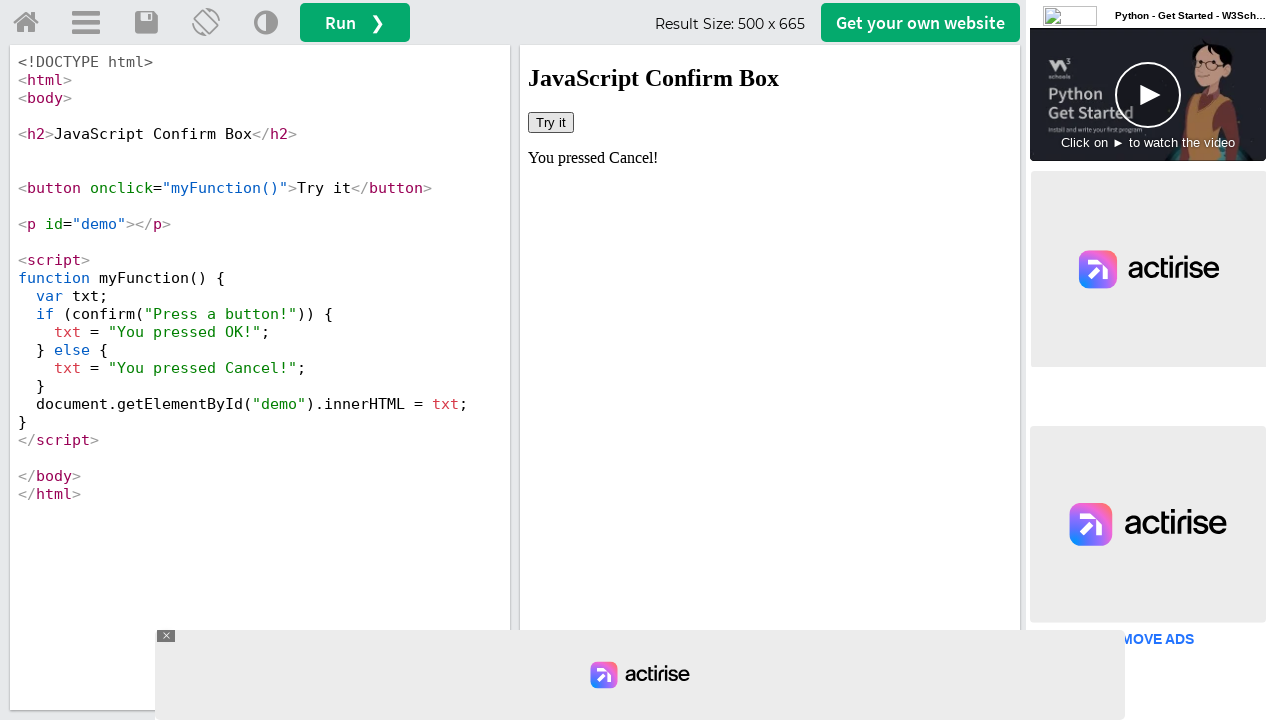

Set up dialog handler to accept confirm dialogs
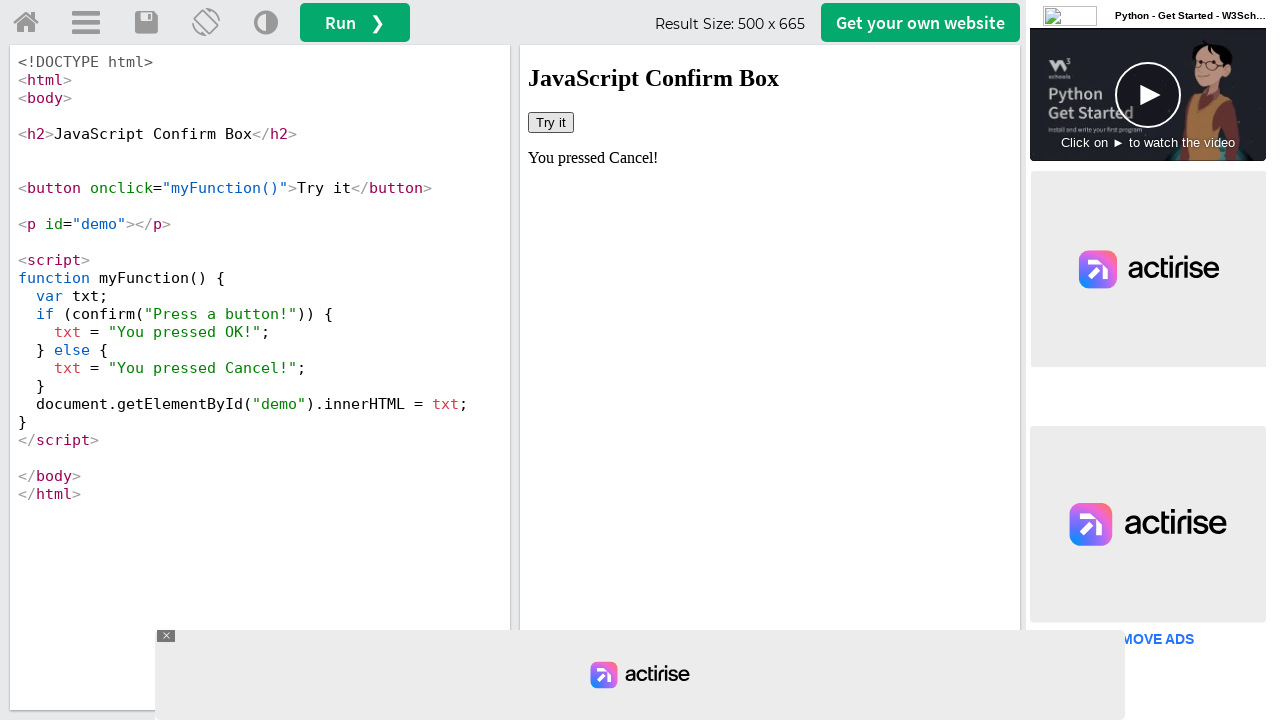

Clicked button again to trigger confirm dialog with handler active at (551, 122) on #iframeResult >> internal:control=enter-frame >> xpath=//h2[text()='JavaScript C
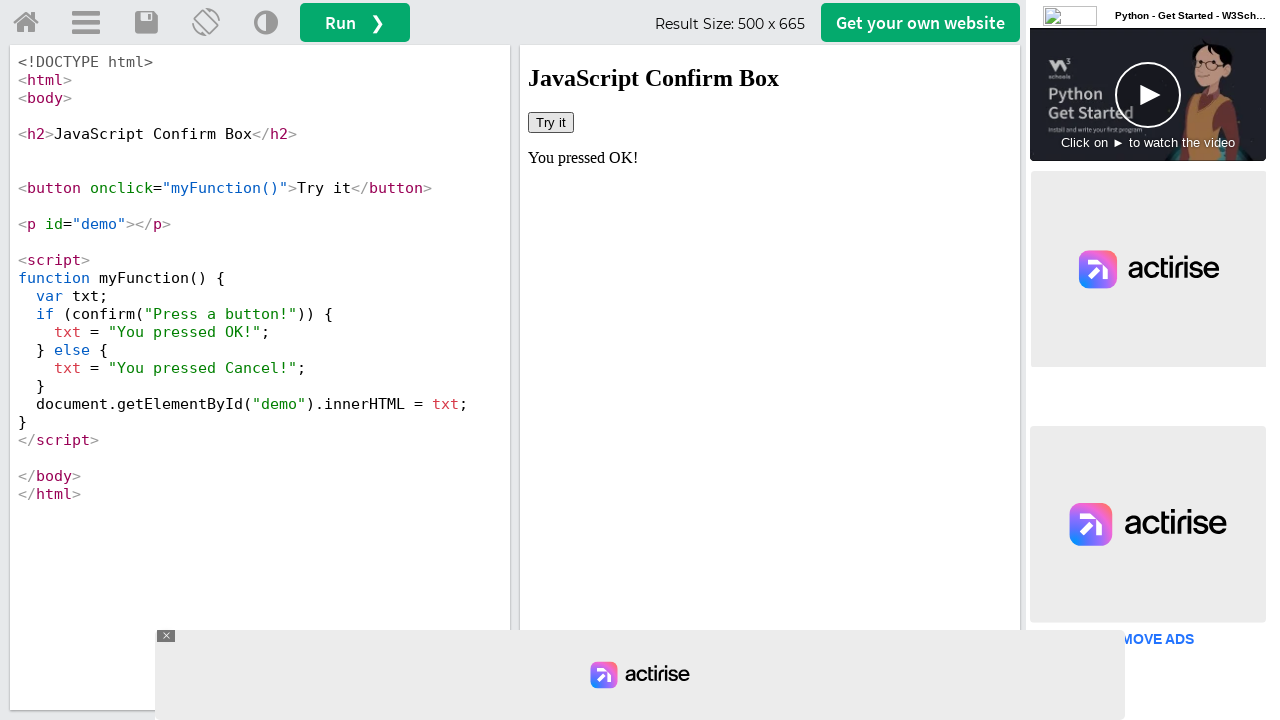

Verified confirmation message 'You pressed OK!' appeared
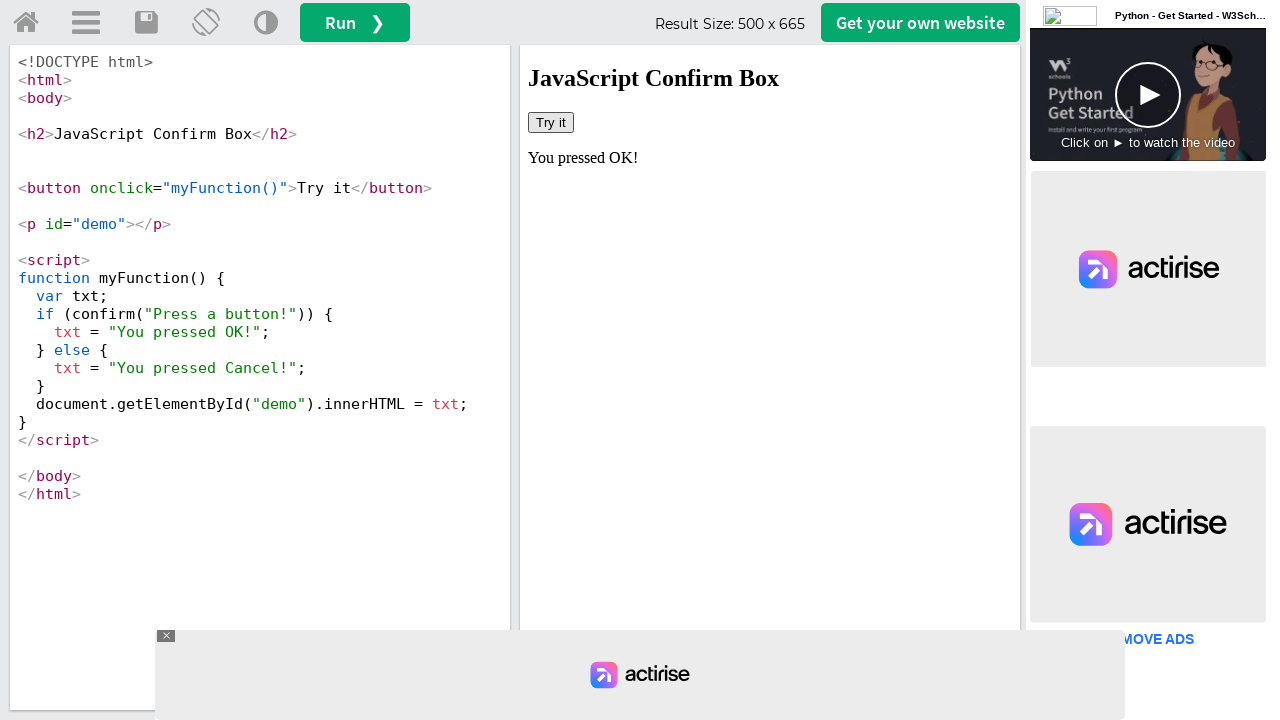

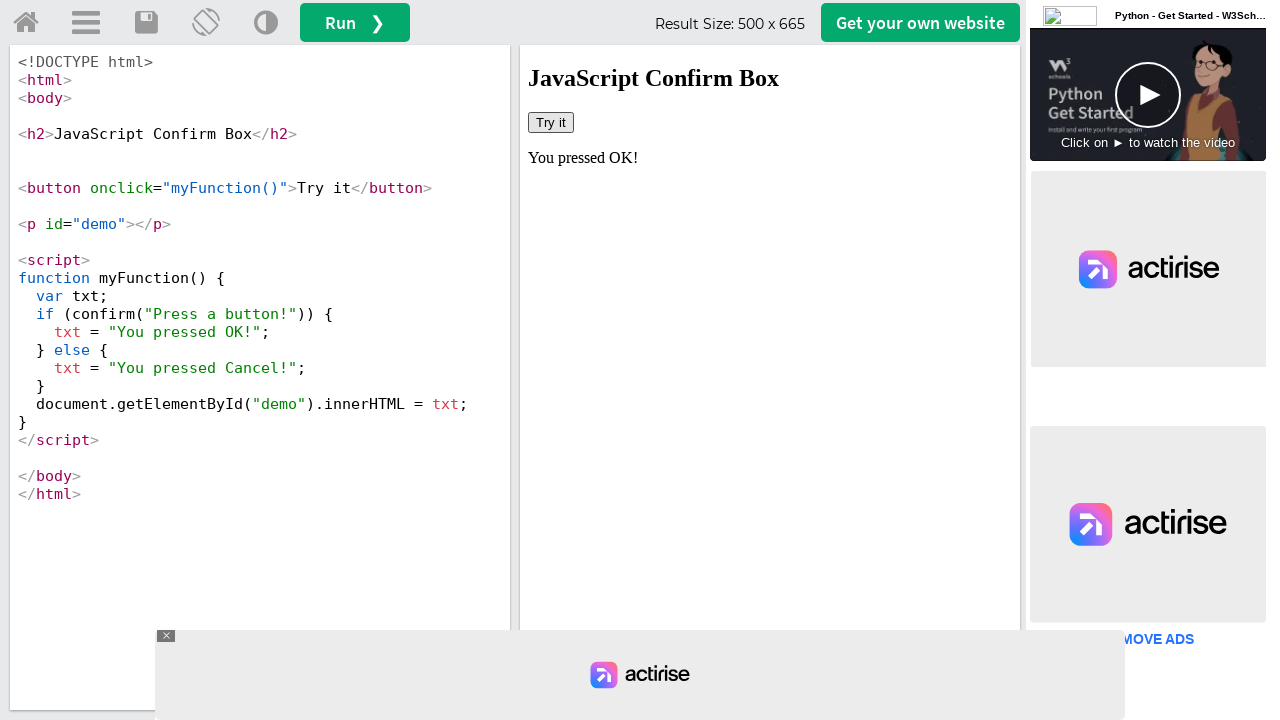